Tests text box form by filling name and email fields and submitting the form

Starting URL: https://demoqa.com/elements

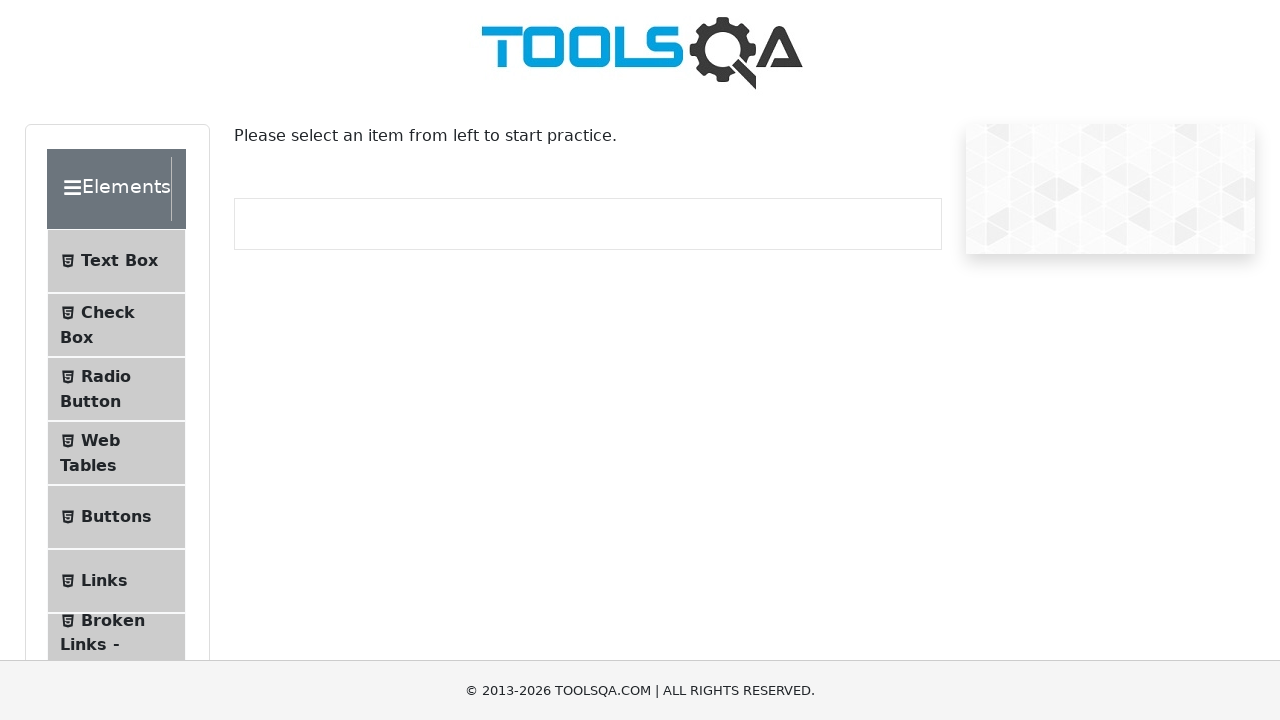

Clicked on Text Box menu item at (119, 261) on .text
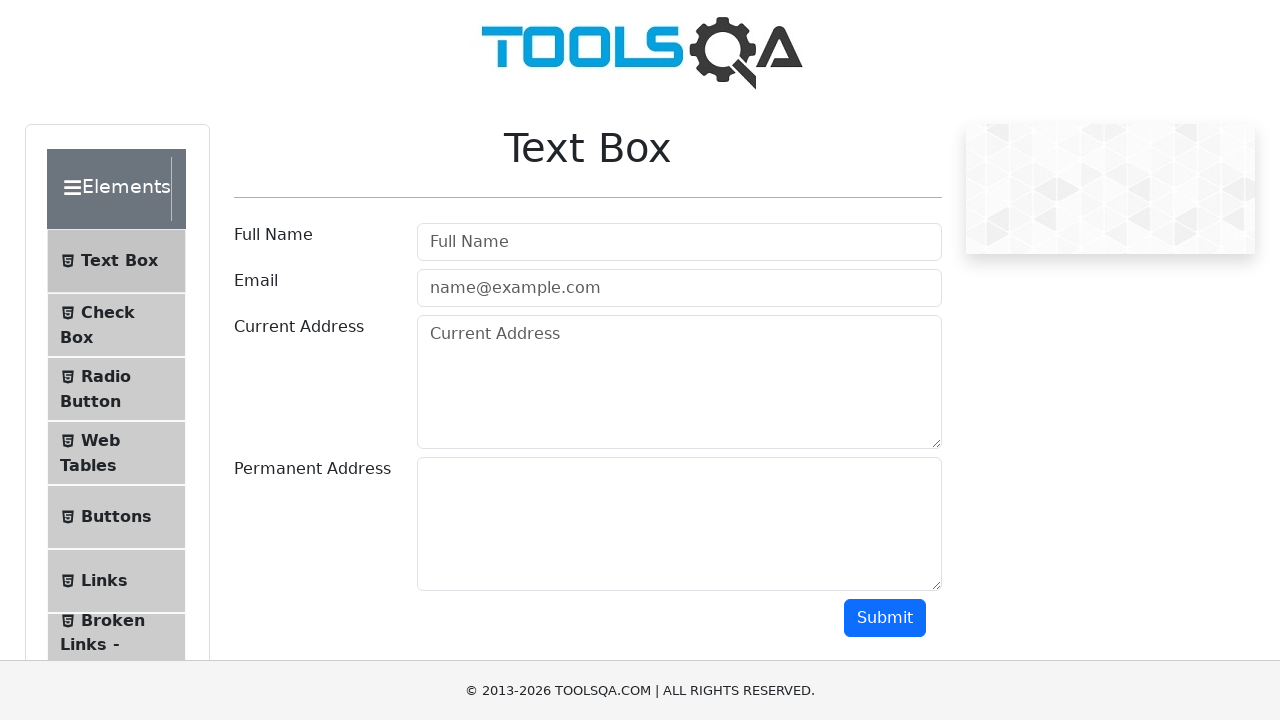

Filled name field with 'Eliza Popa' on #userName
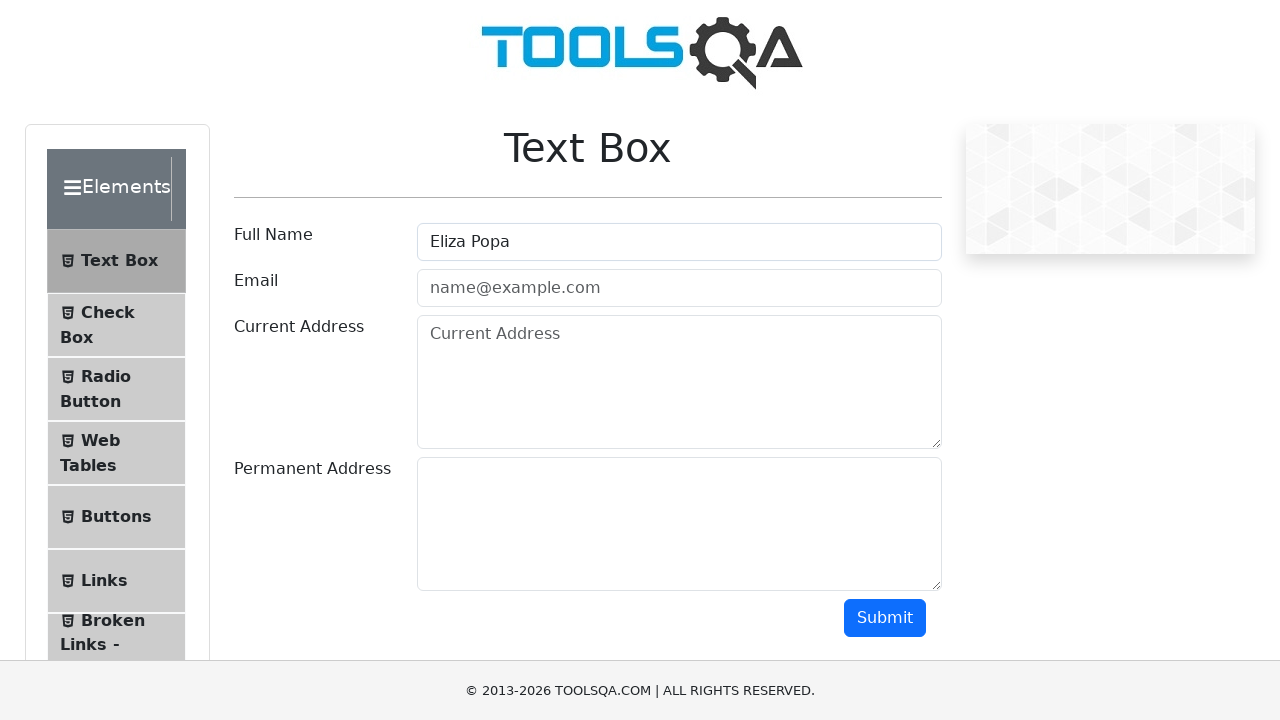

Filled email field with 'adresaElizei@gmail.com' on //input[@id='userEmail']
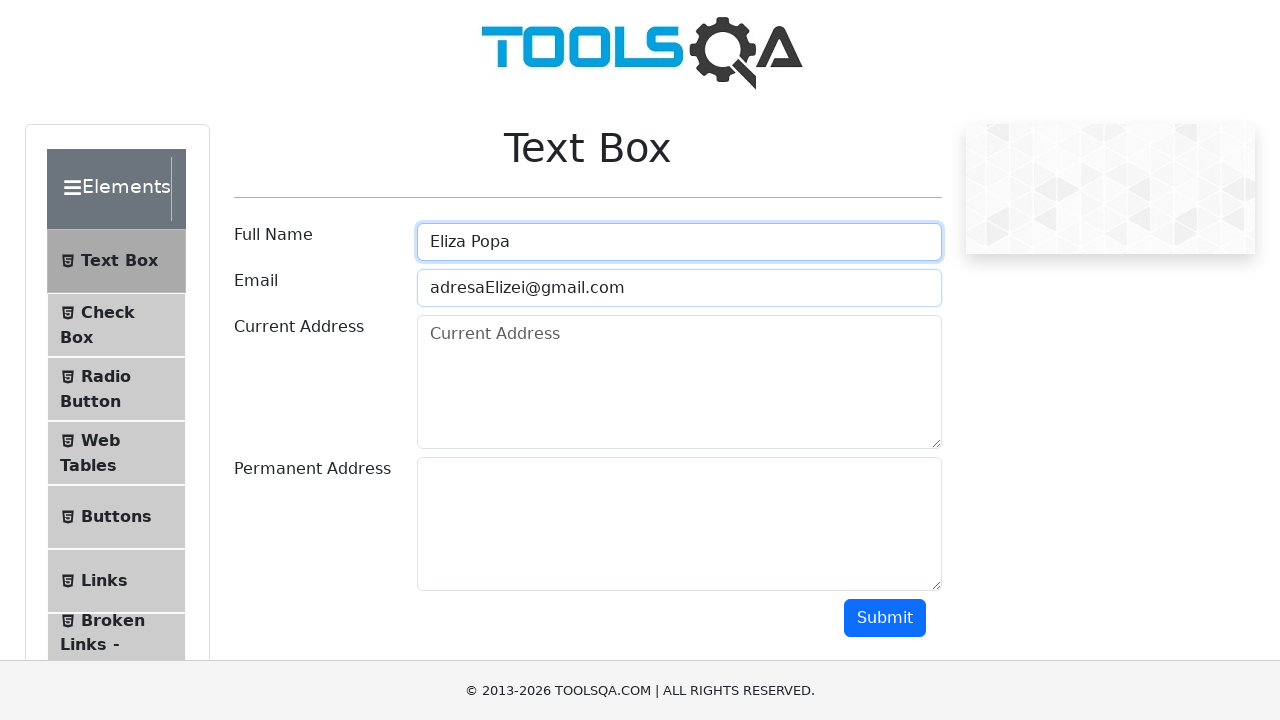

Scrolled to submit button
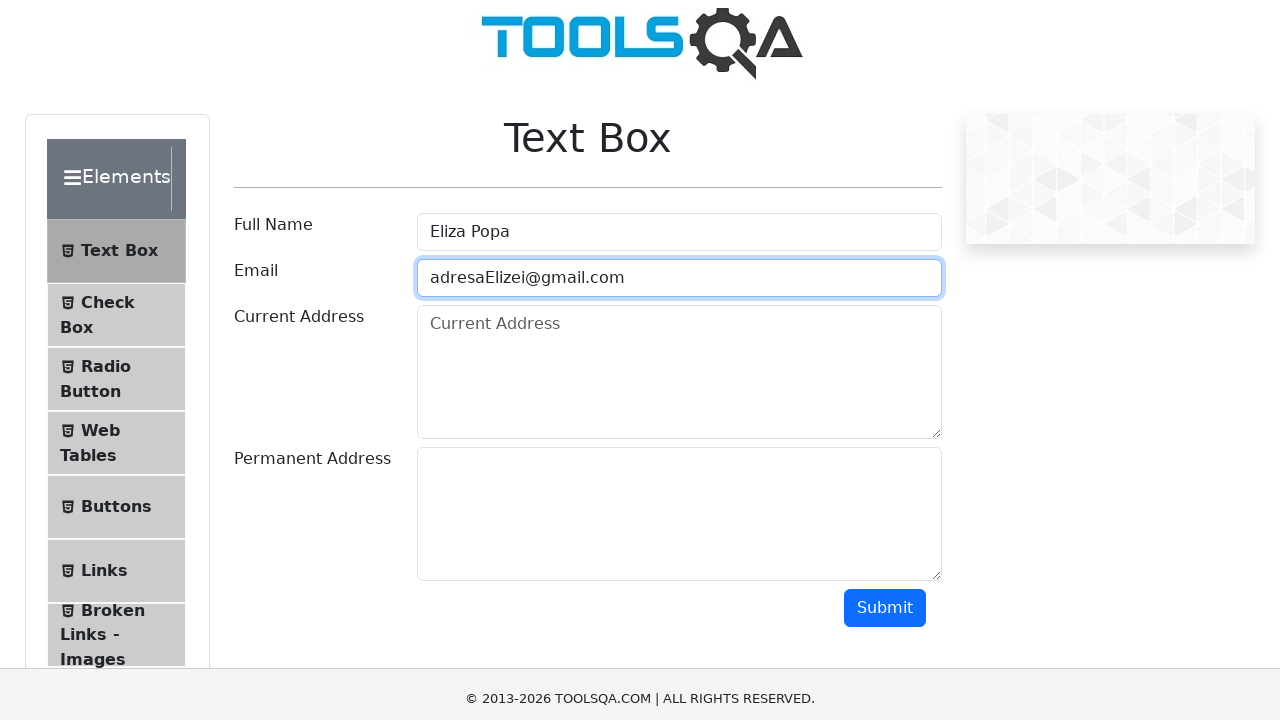

Clicked submit button to submit the form at (885, 19) on #submit
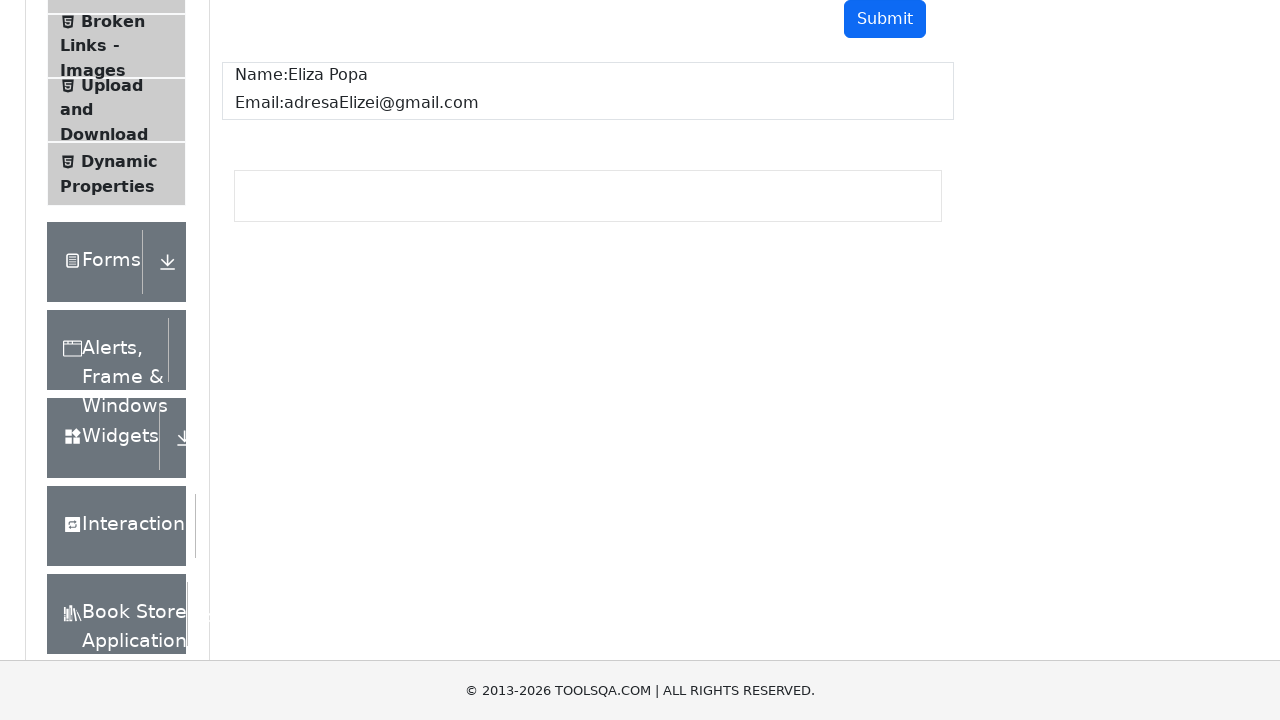

Name confirmation element appeared
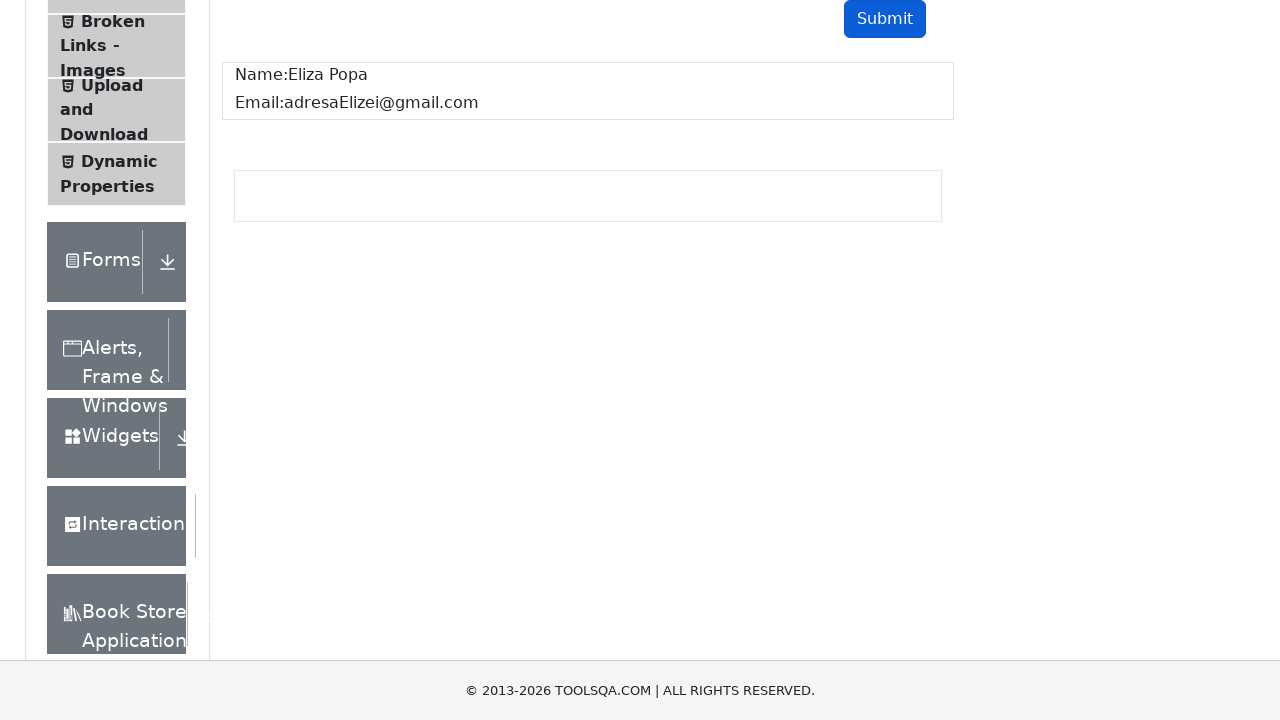

Email confirmation element appeared
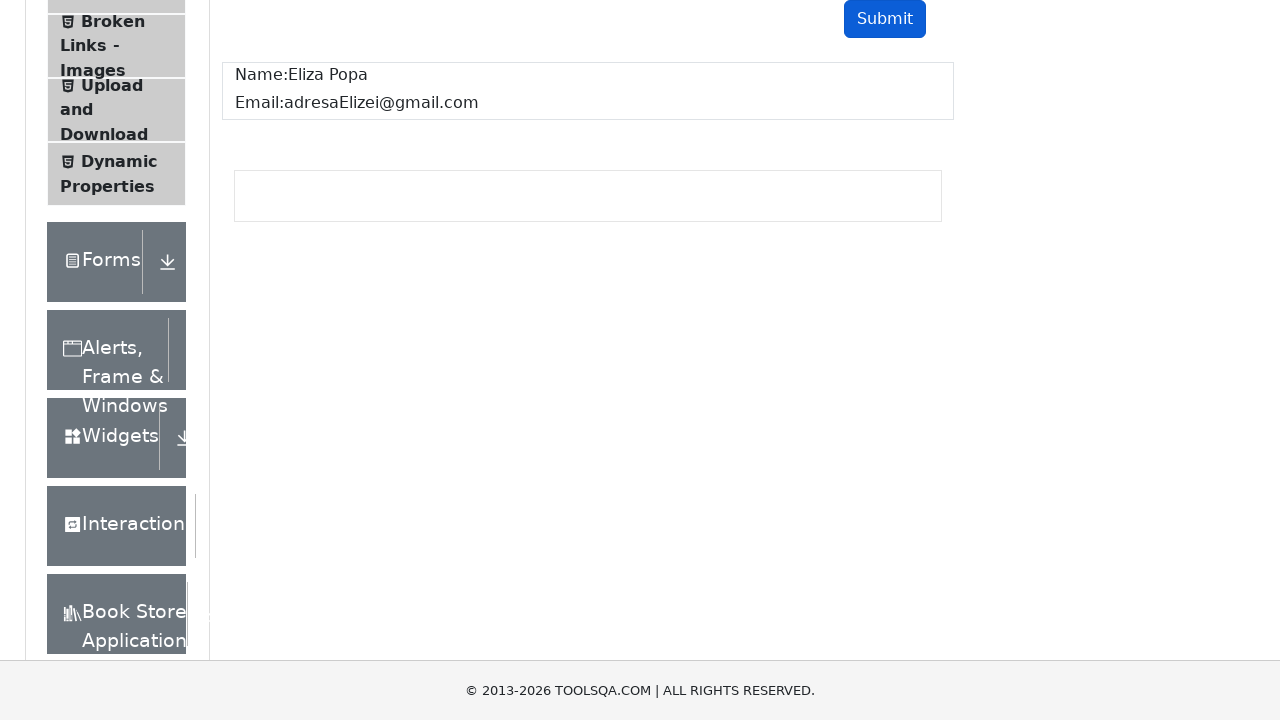

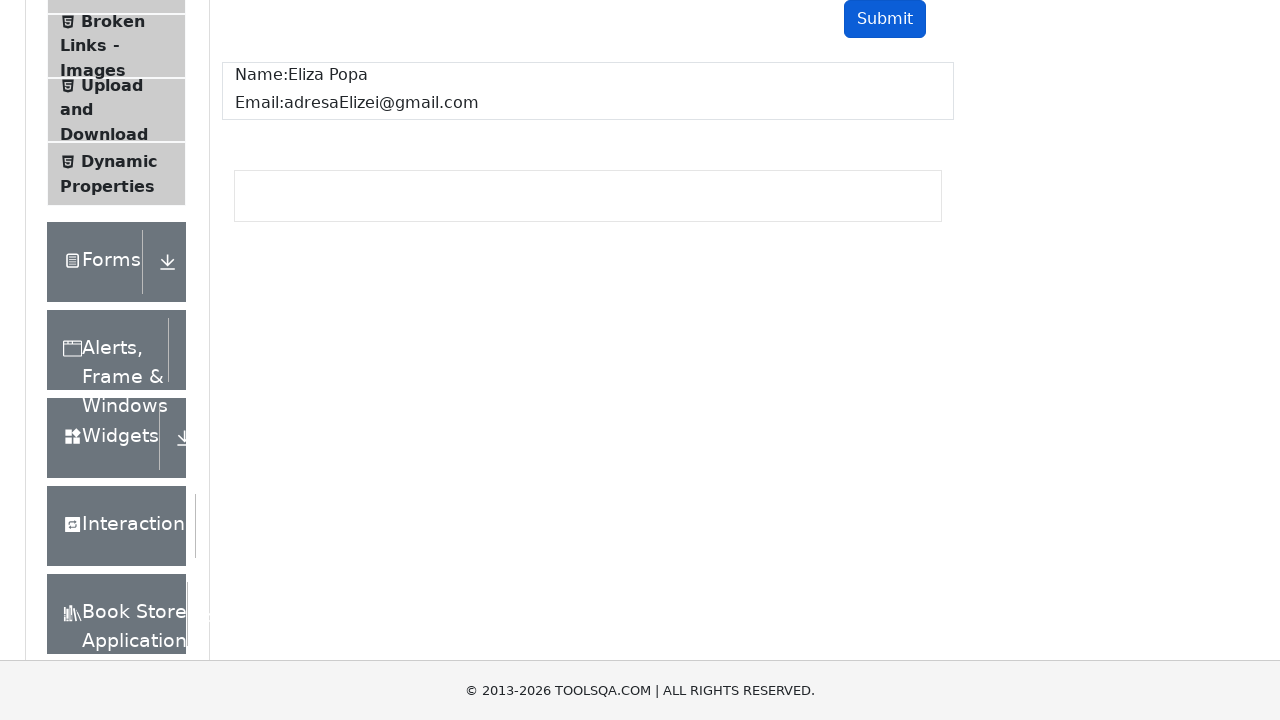